Tests clicking the "Get started free" button directly and verifying navigation to the signup page.

Starting URL: https://www.browserstack.com/

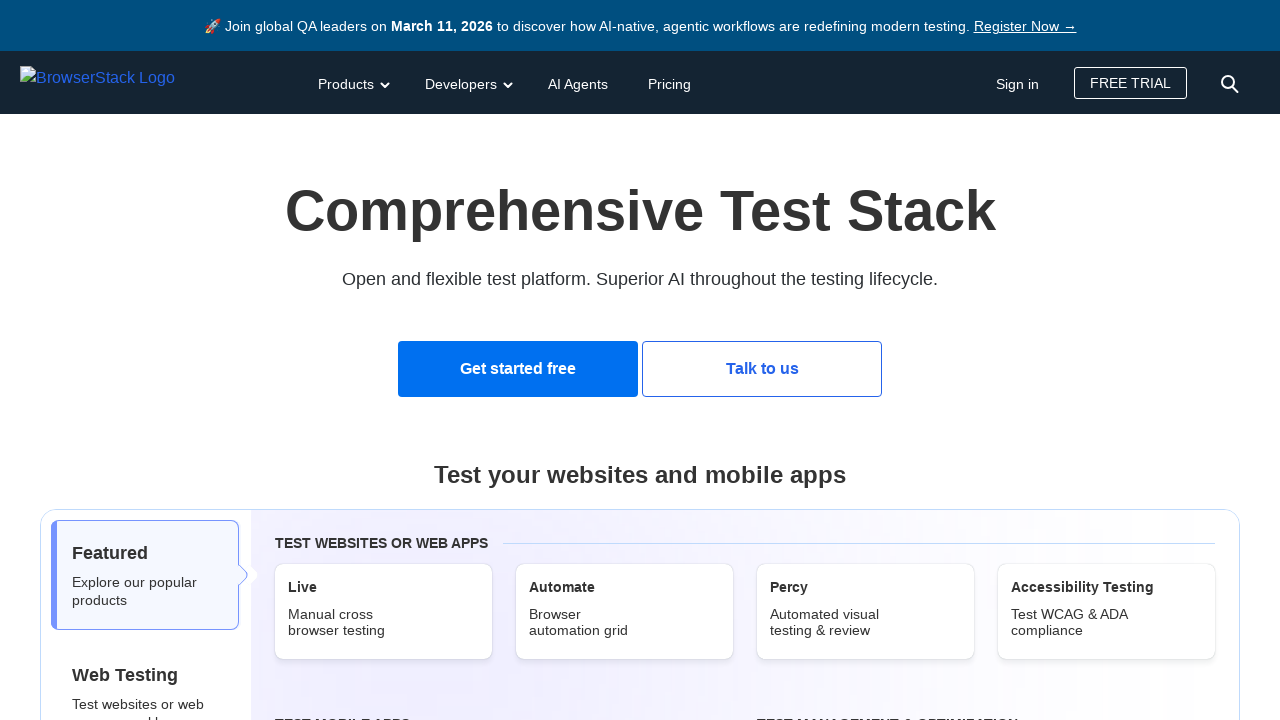

Clicked 'Get started free' button at (518, 369) on a#signupModalProductButton
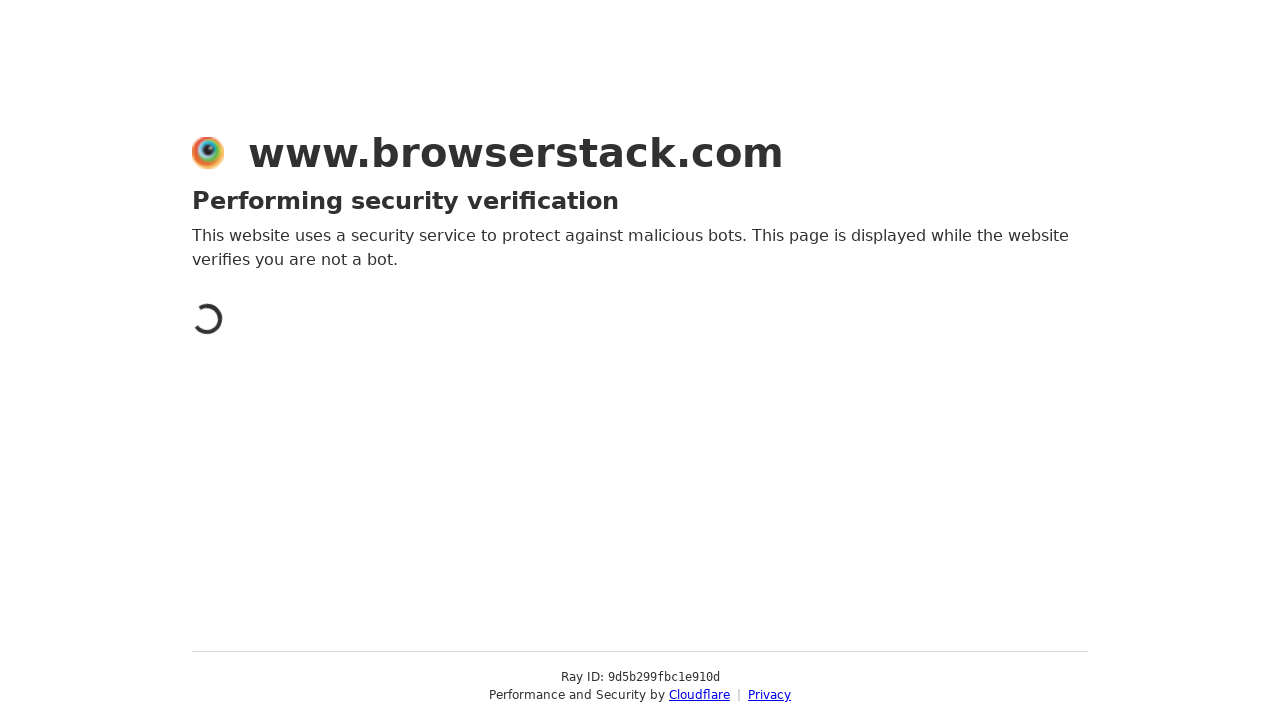

Verified navigation to signup page
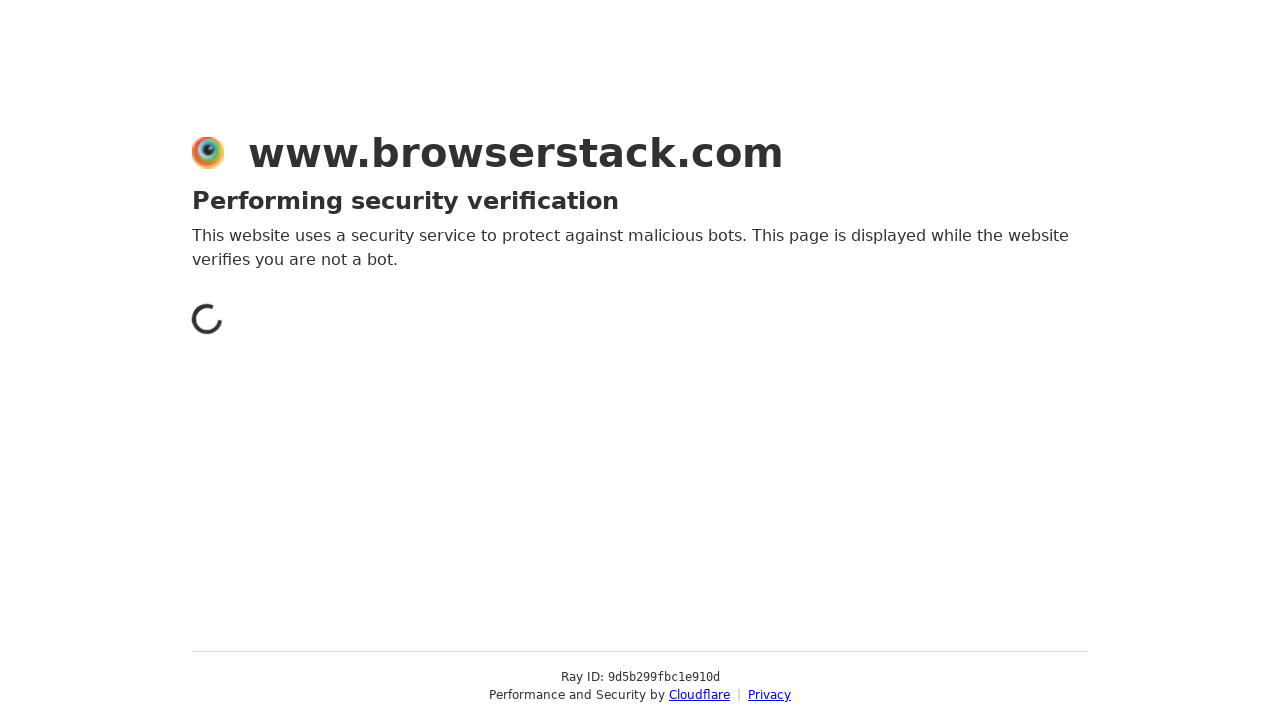

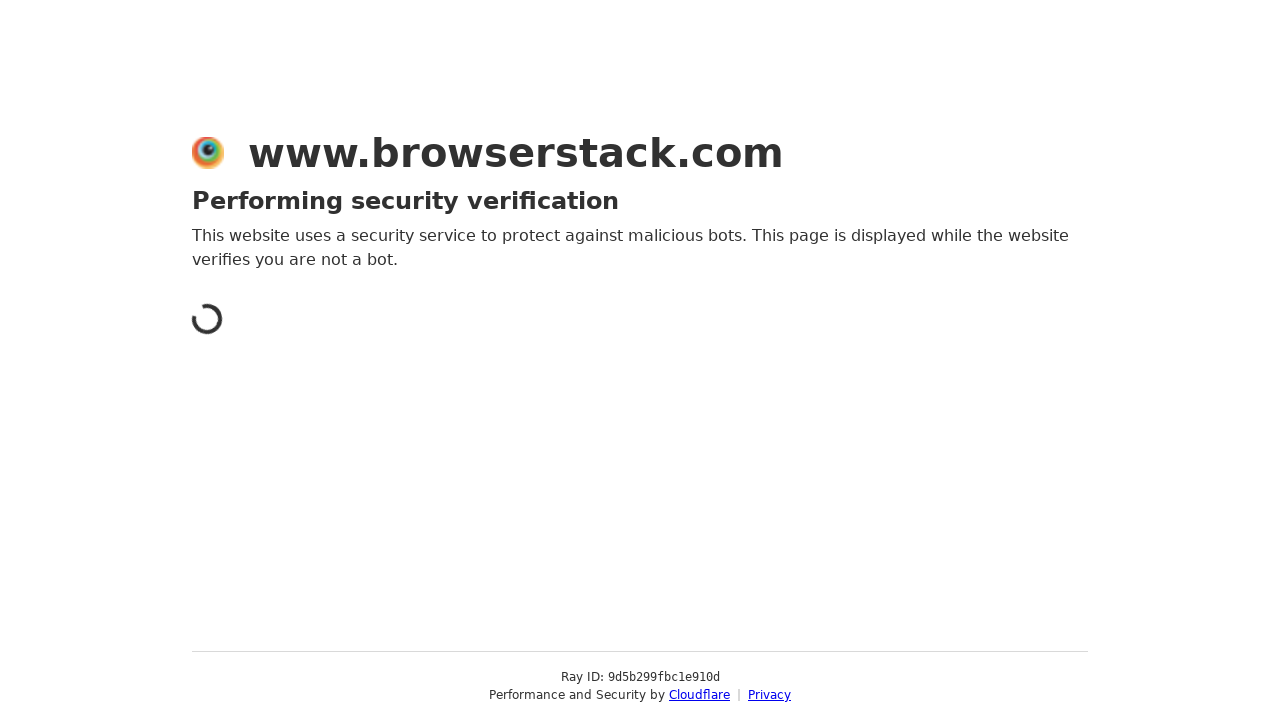